Tests clicking the JS Prompt button, dismissing the prompt without entering text, and verifying the result shows null

Starting URL: https://the-internet.herokuapp.com/javascript_alerts

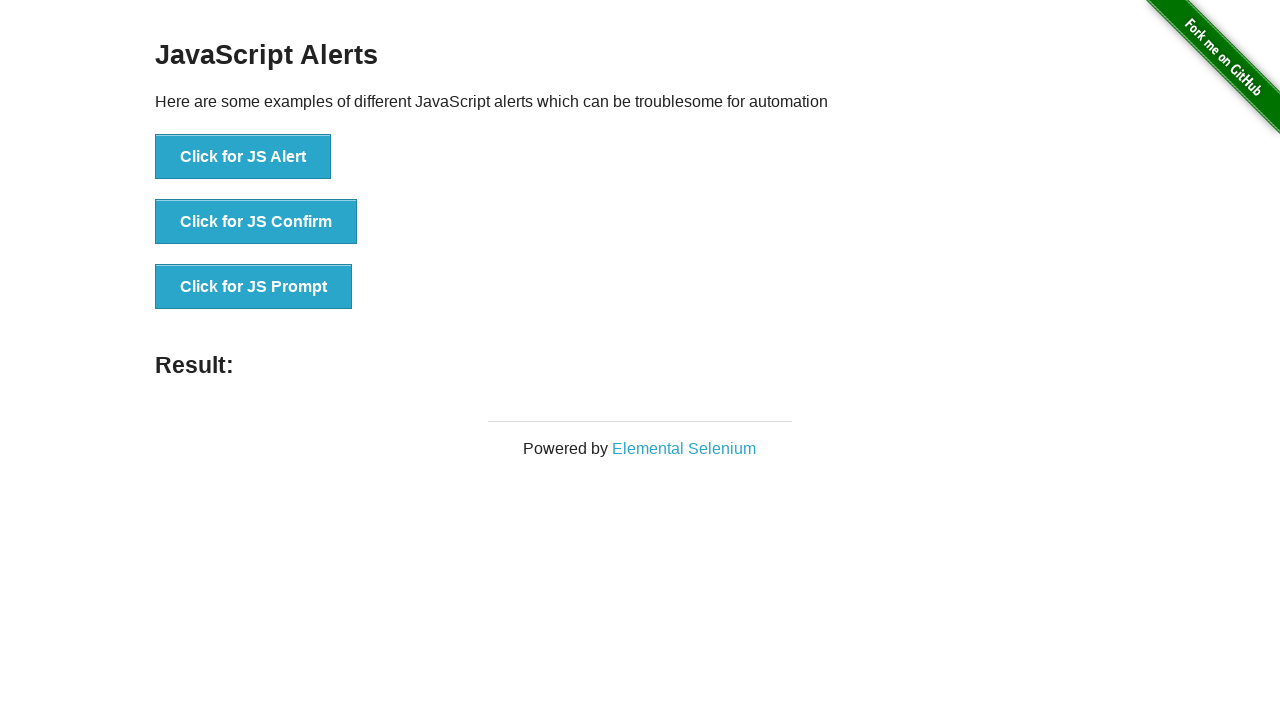

Set up dialog handler to dismiss prompts
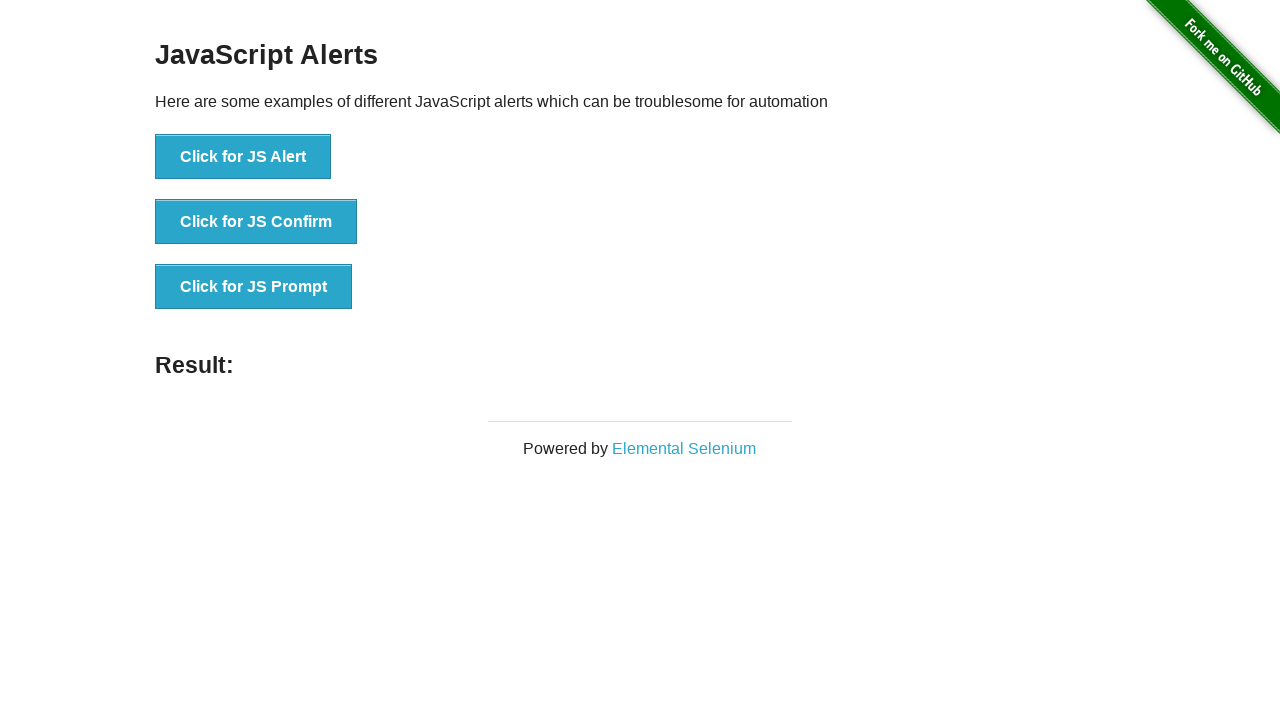

Clicked the JS Prompt button at (254, 287) on button[onclick*='jsPrompt']
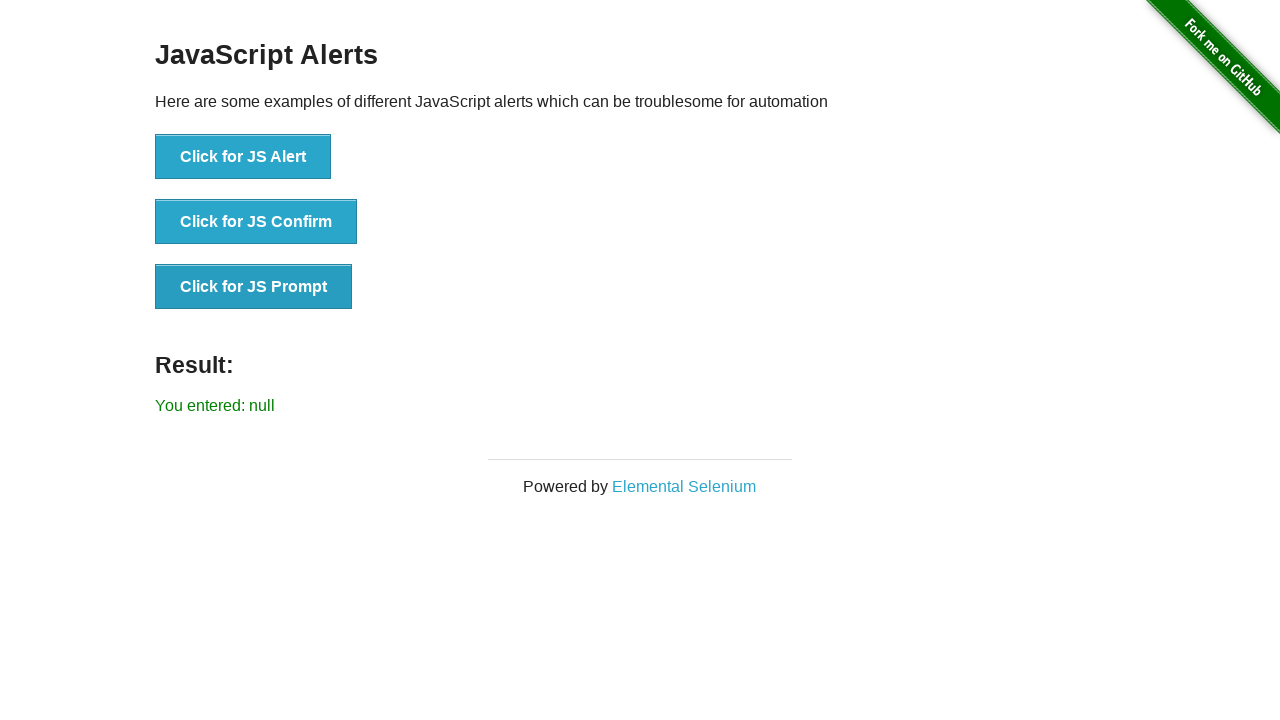

Verified that result displays 'null' after dismissing prompt without entering text
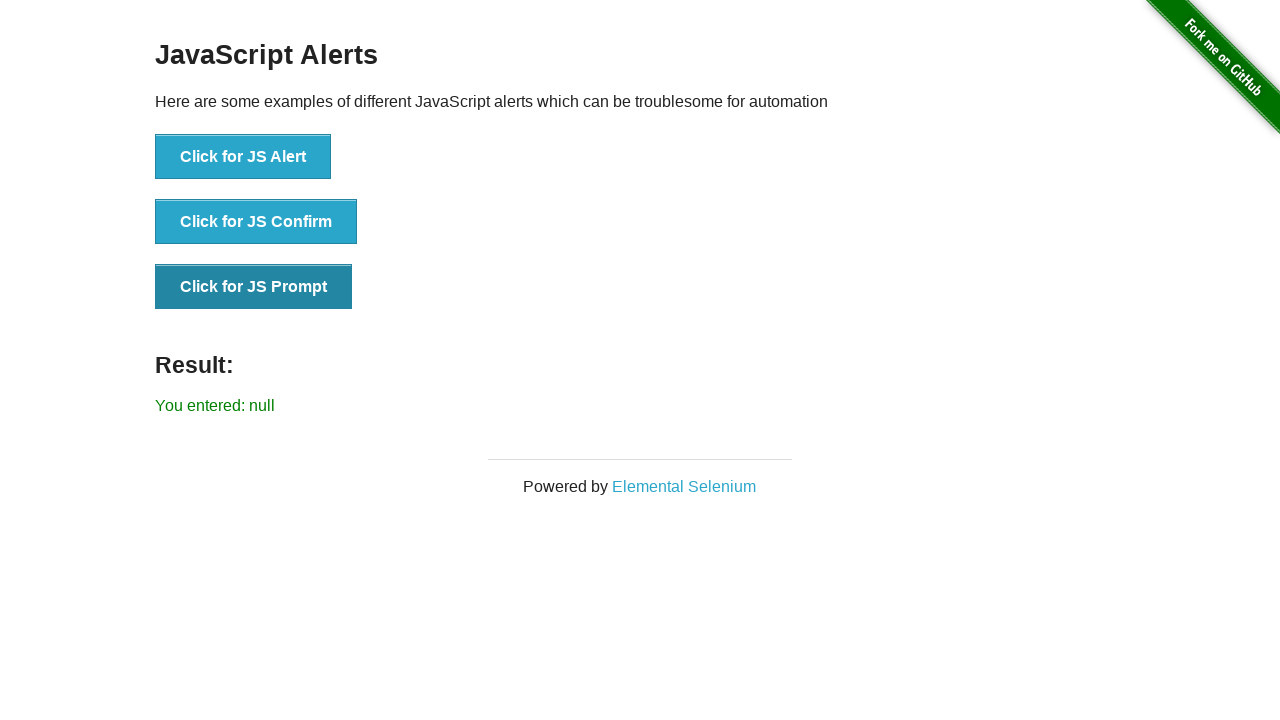

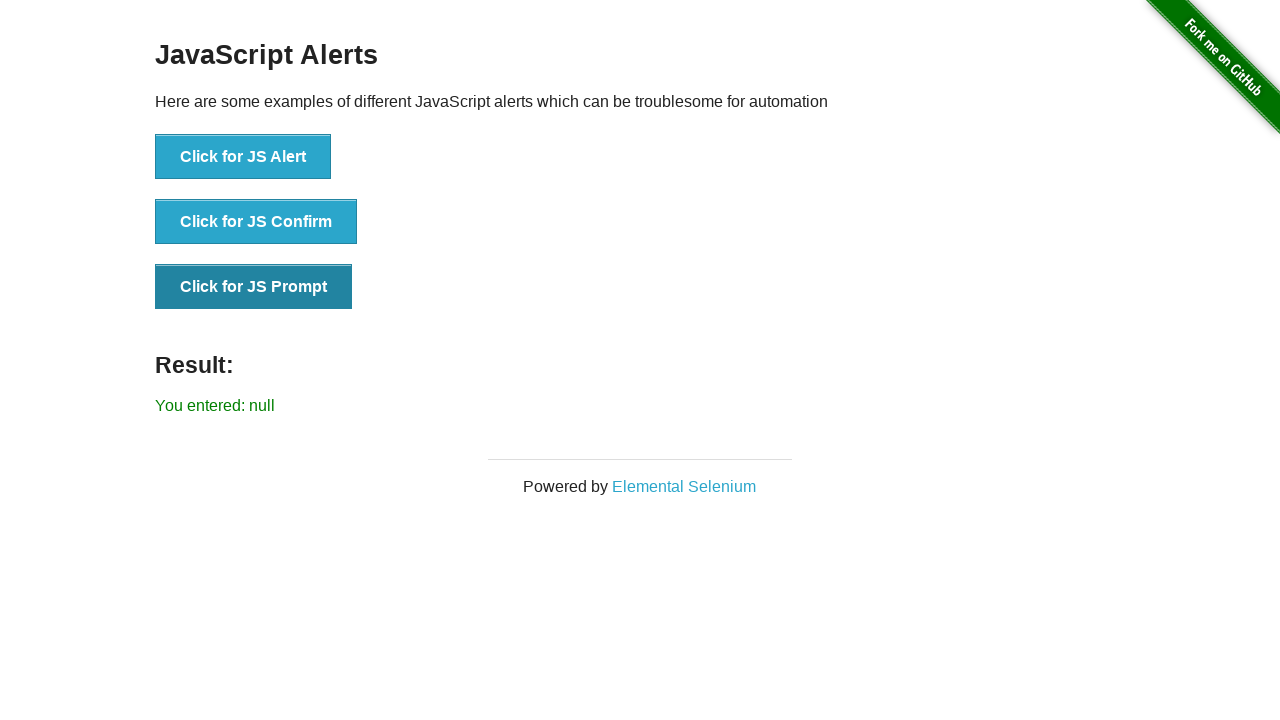